Navigates to W3Schools HTML tables page and retrieves table header information from the customers table

Starting URL: https://www.w3schools.com/html/html_tables.asp

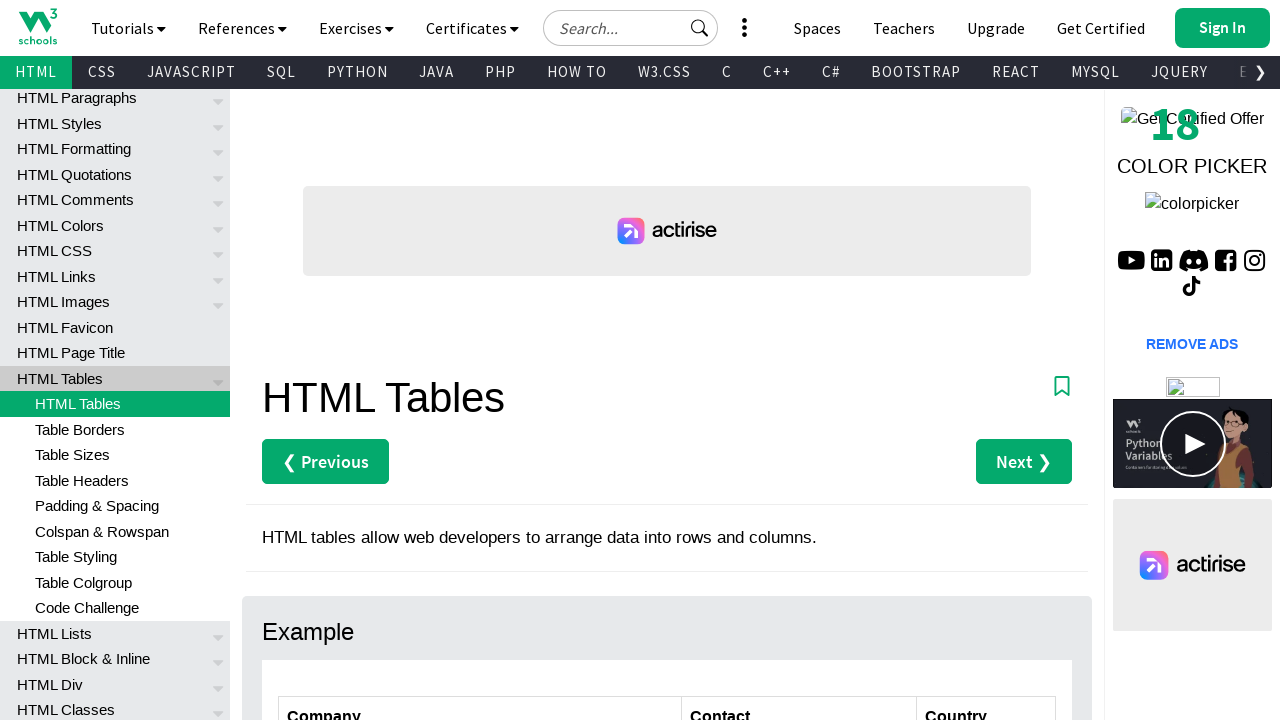

Navigated to W3Schools HTML tables page
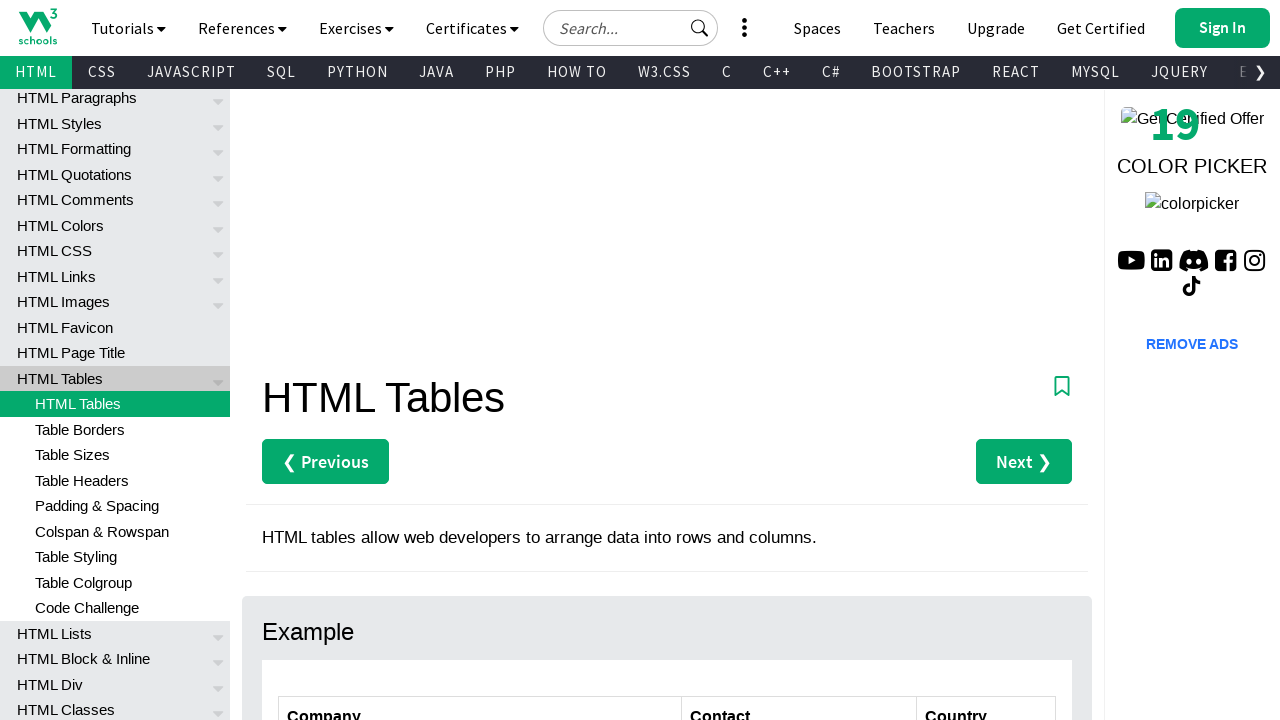

Customers table loaded
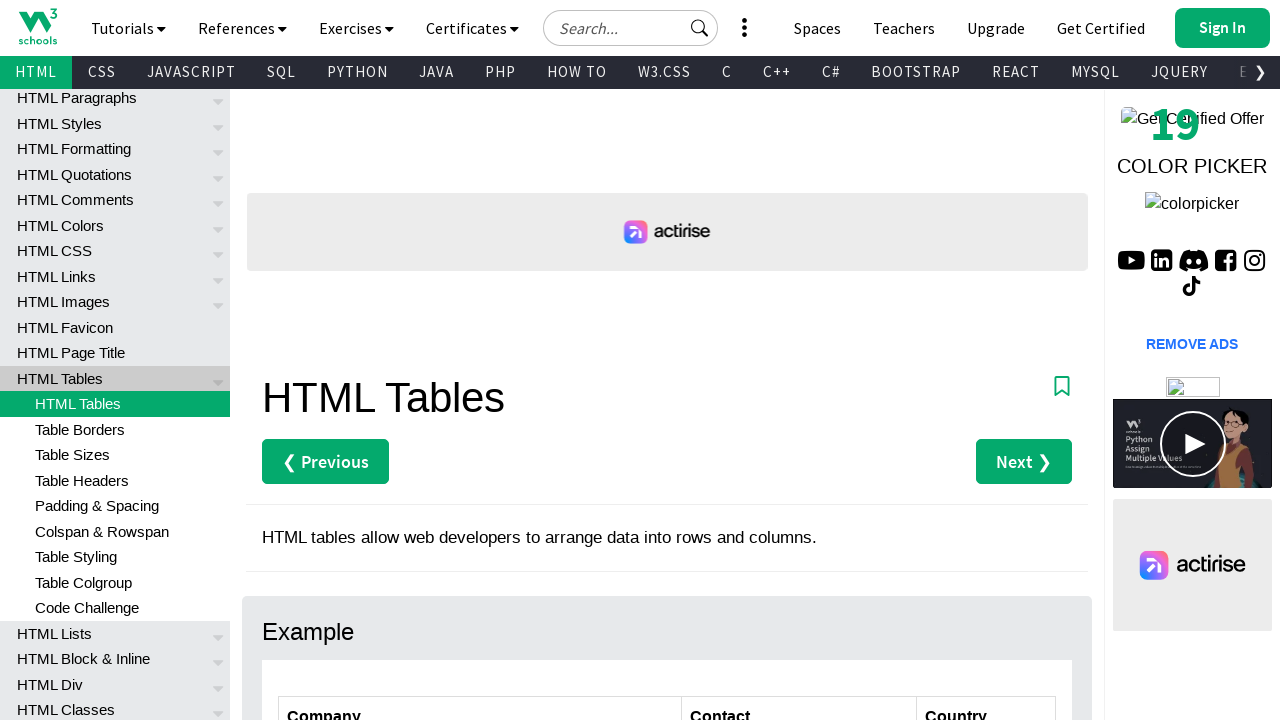

Retrieved all header elements from customers table first row
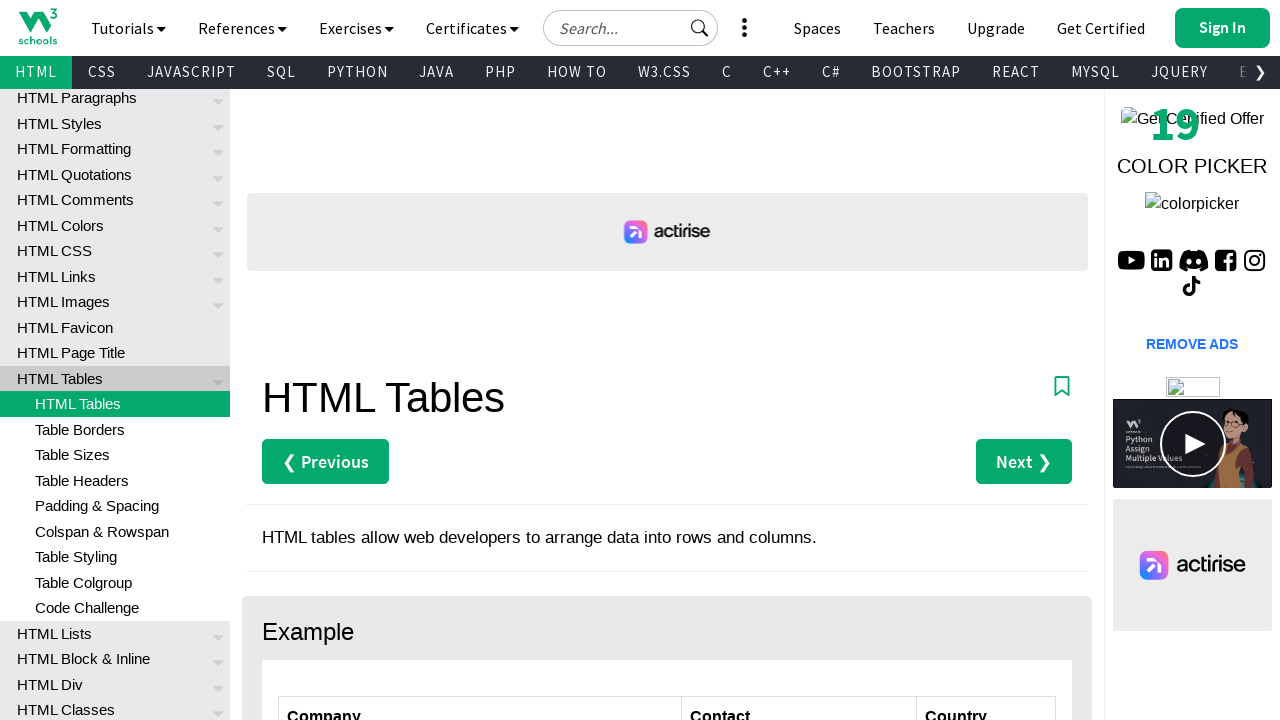

Verified table headers are present (3 headers found)
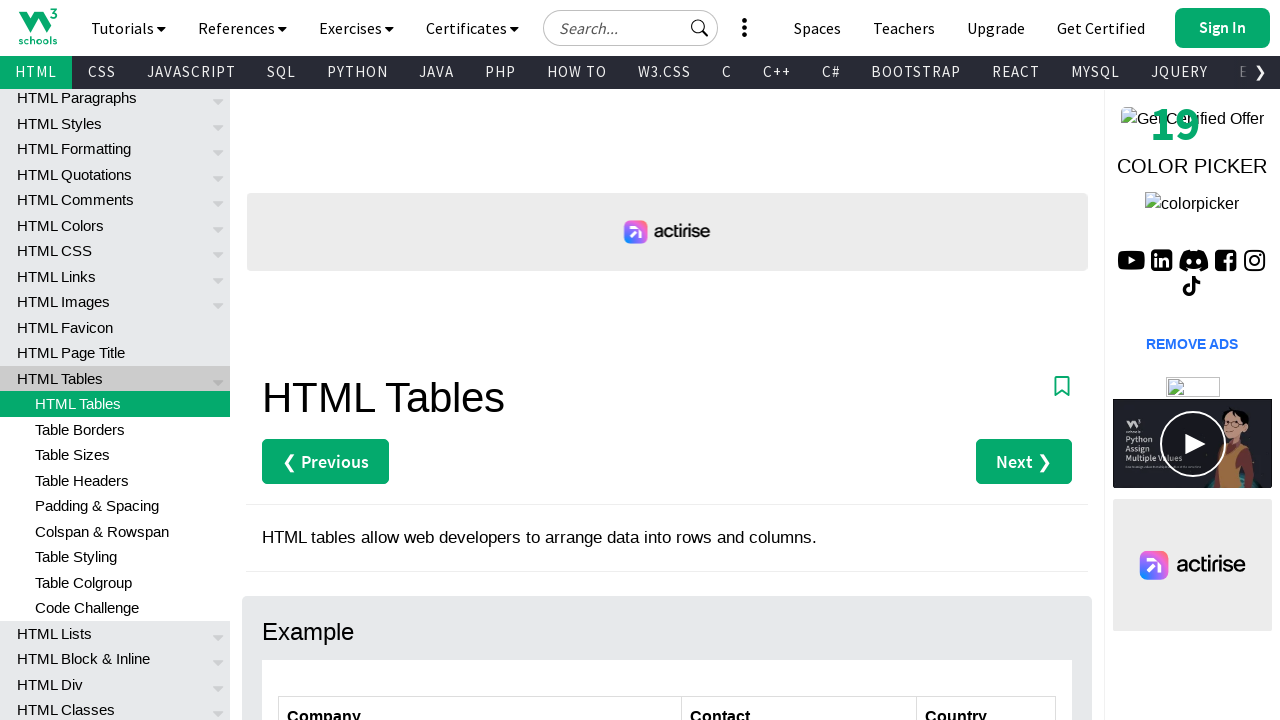

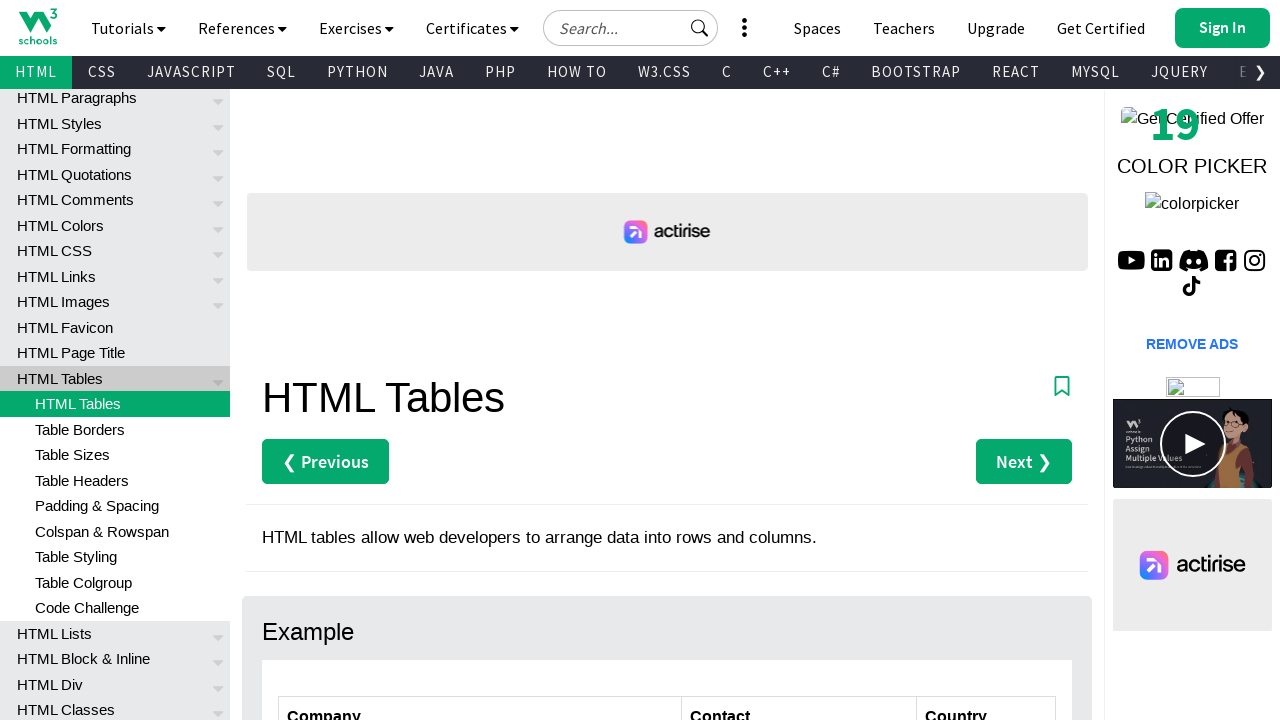